Opens the PTPress (People's Posts and Telecommunications Press) website and verifies that the page loads successfully by checking for content.

Starting URL: https://www.ptpress.com.cn

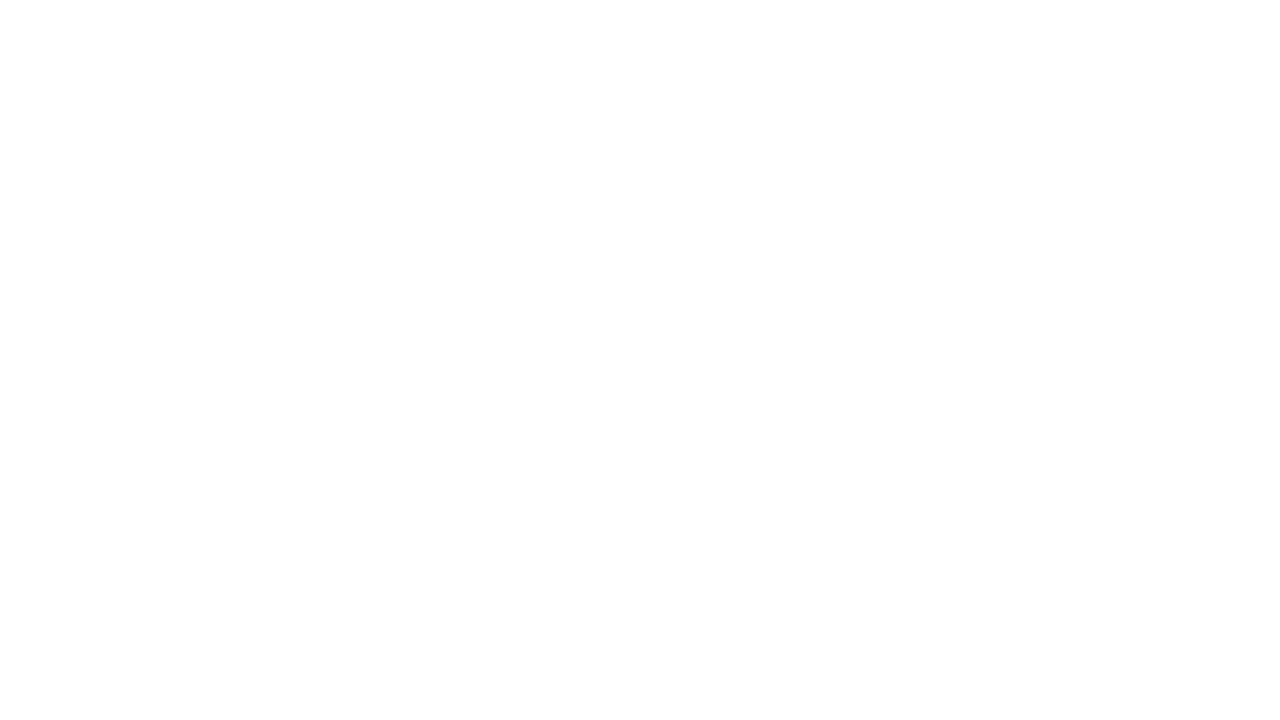

Waited for page to reach domcontentloaded state
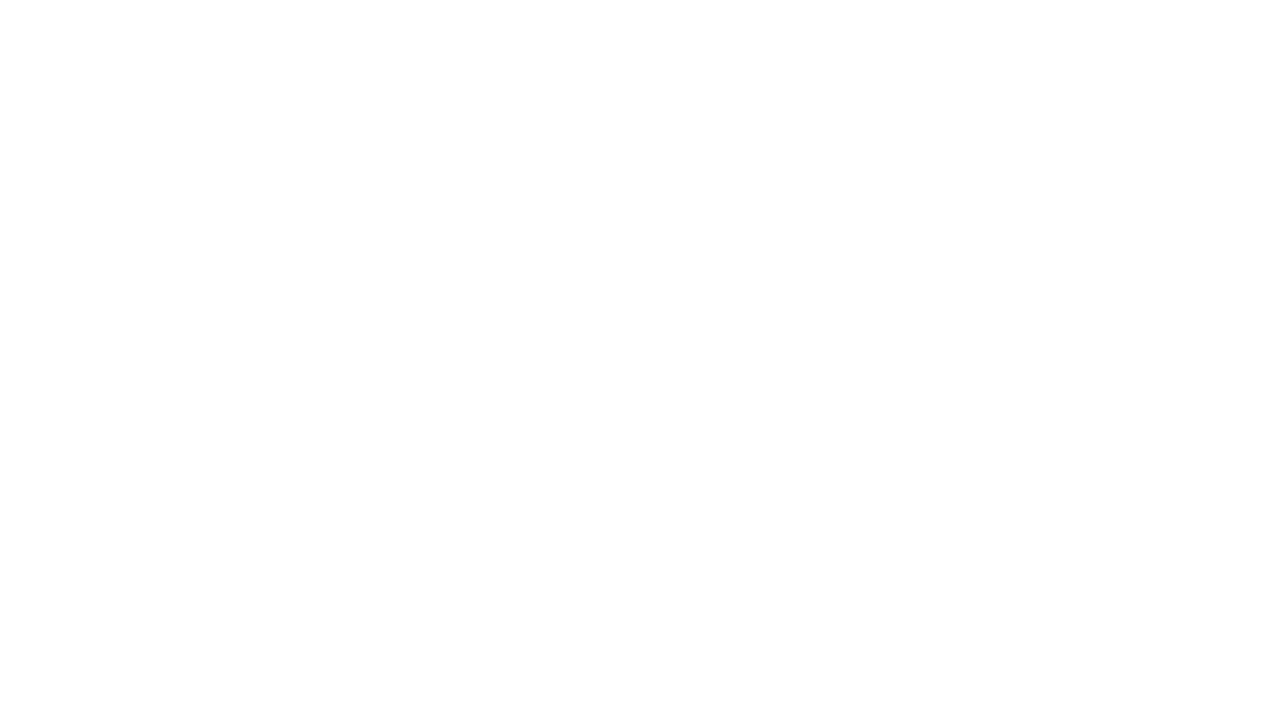

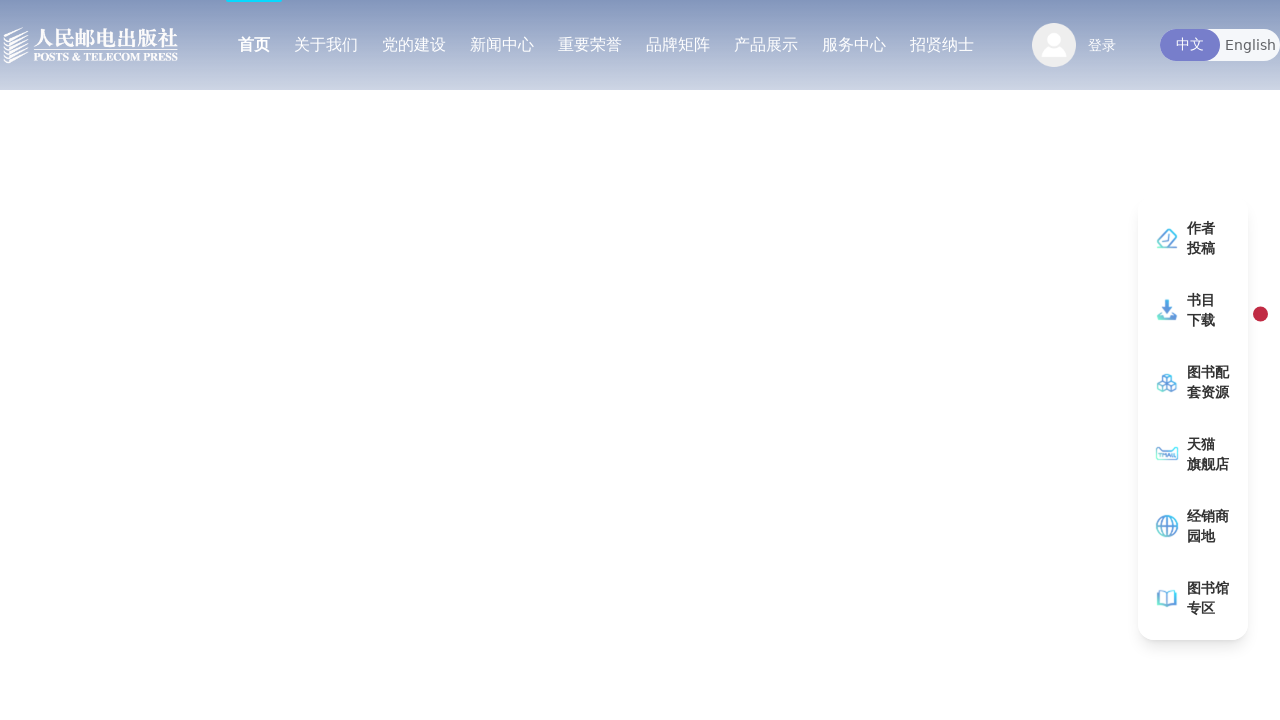